Tests clicking the login submit button on the CMS portal page using CSS selector with ID locator

Starting URL: https://portaldev.cms.gov/portal/

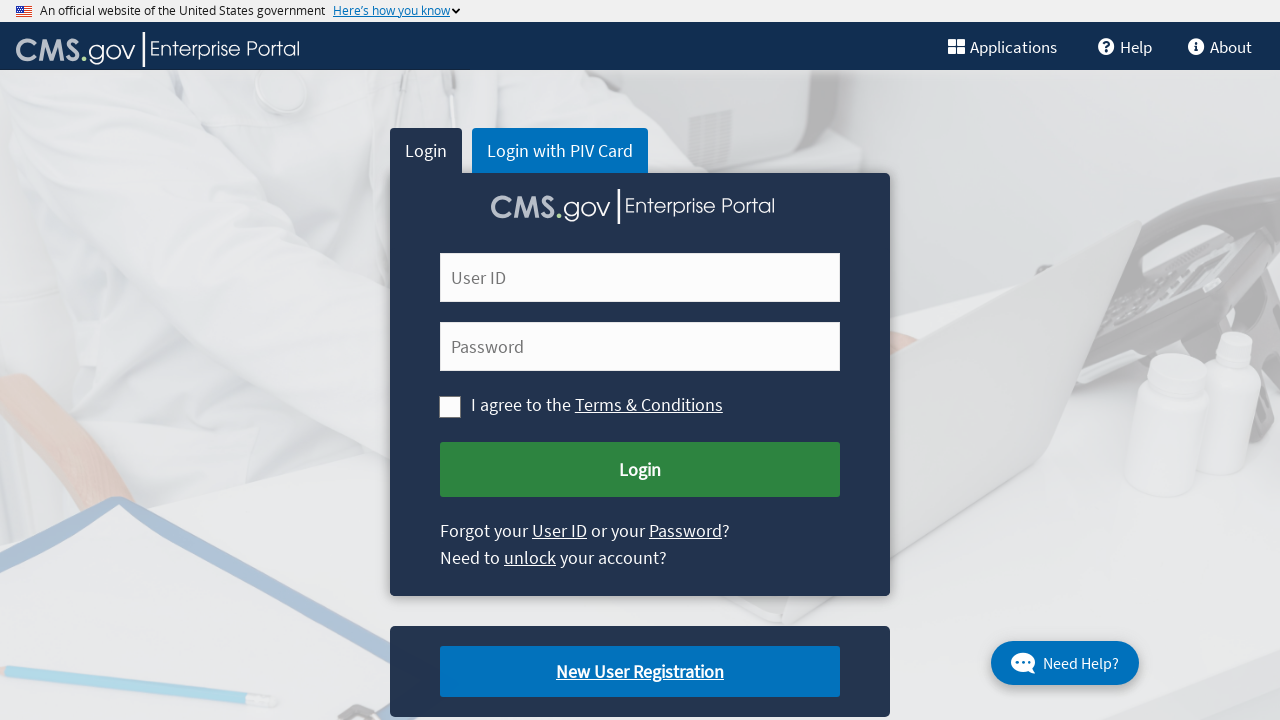

Clicked the login submit button on the CMS portal page using CSS selector with ID locator at (640, 470) on button#cms-login-submit
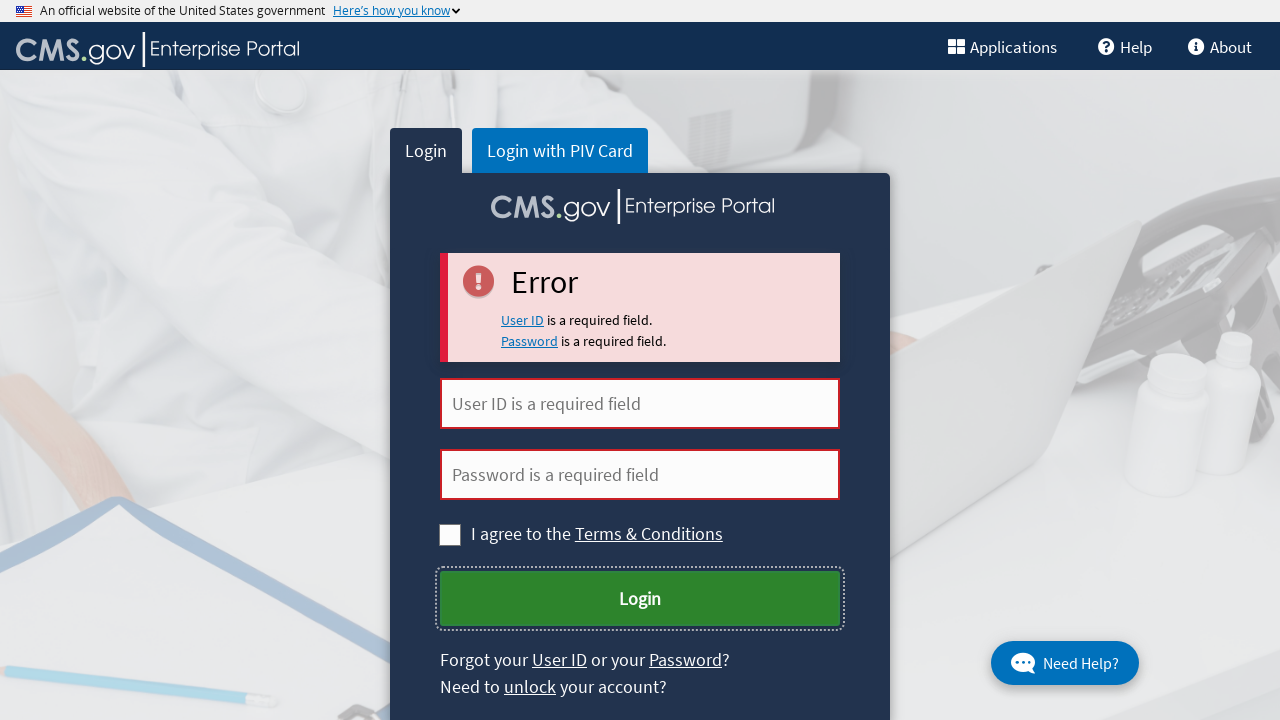

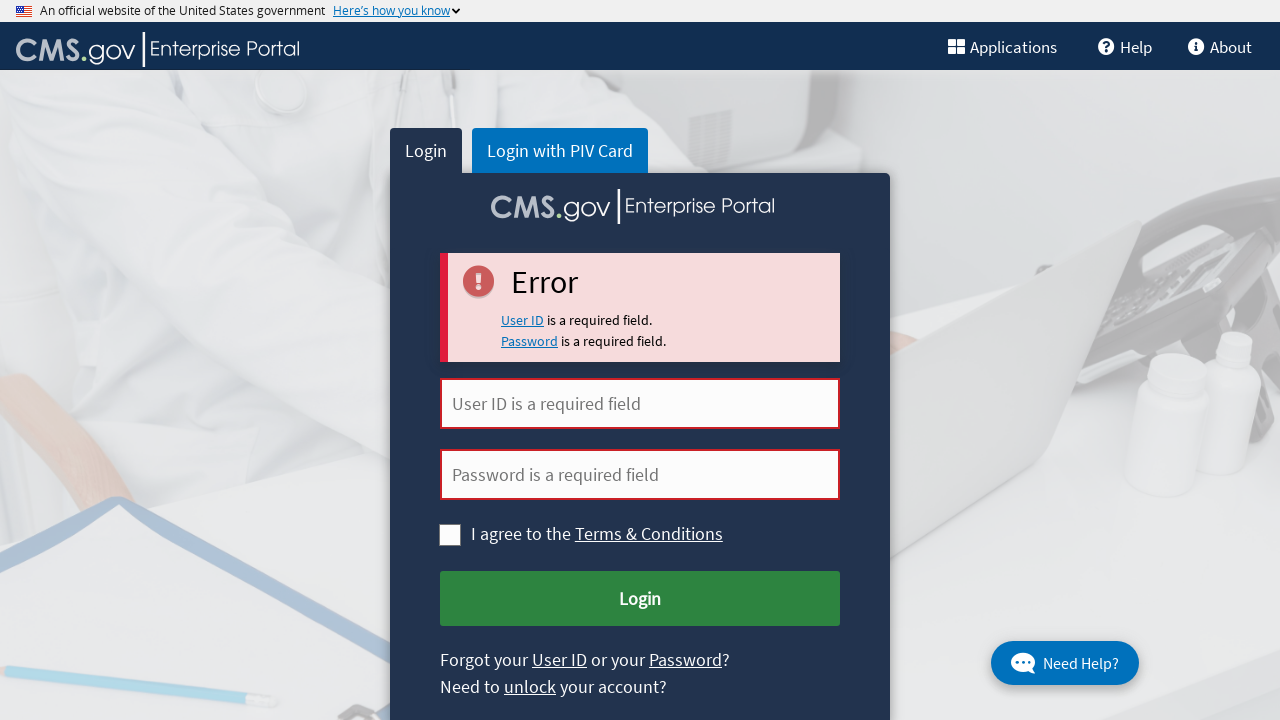